Tests drag and drop functionality by dragging a ball element to a gate element and verifying the gate background changes to pink

Starting URL: https://javascript.info/article/mouse-drag-and-drop/ball4/

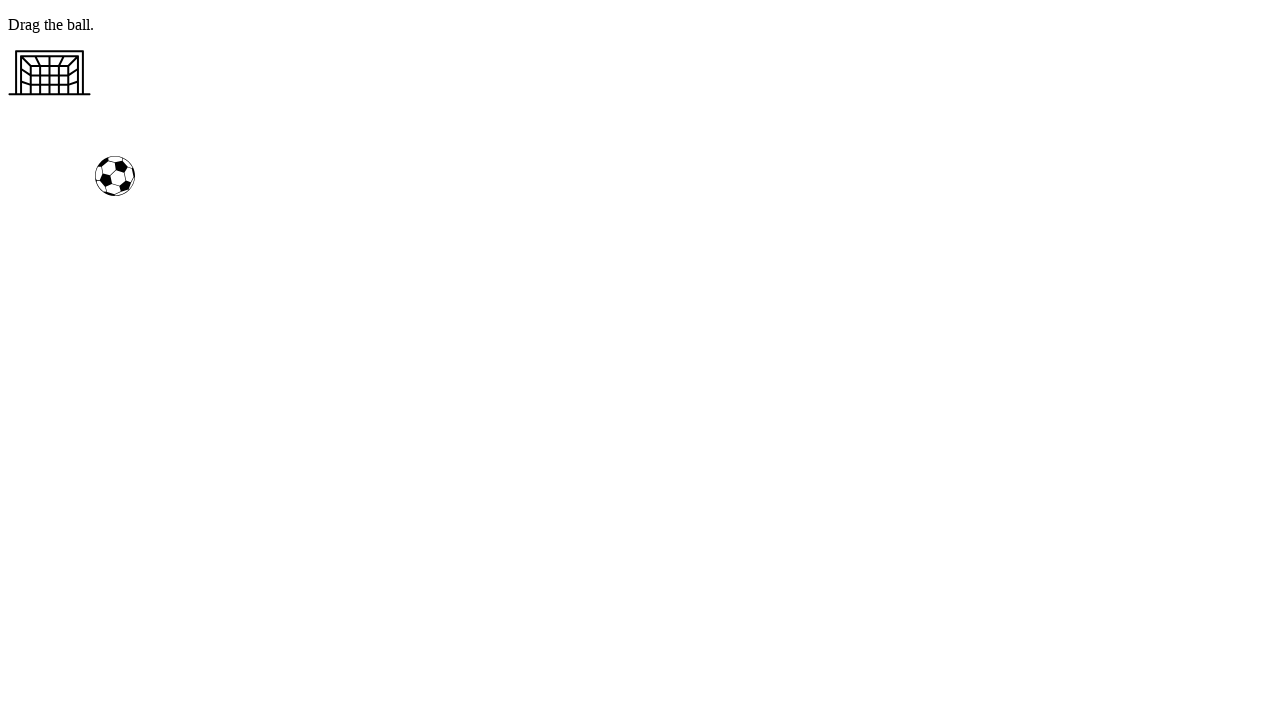

Located ball element with id='ball'
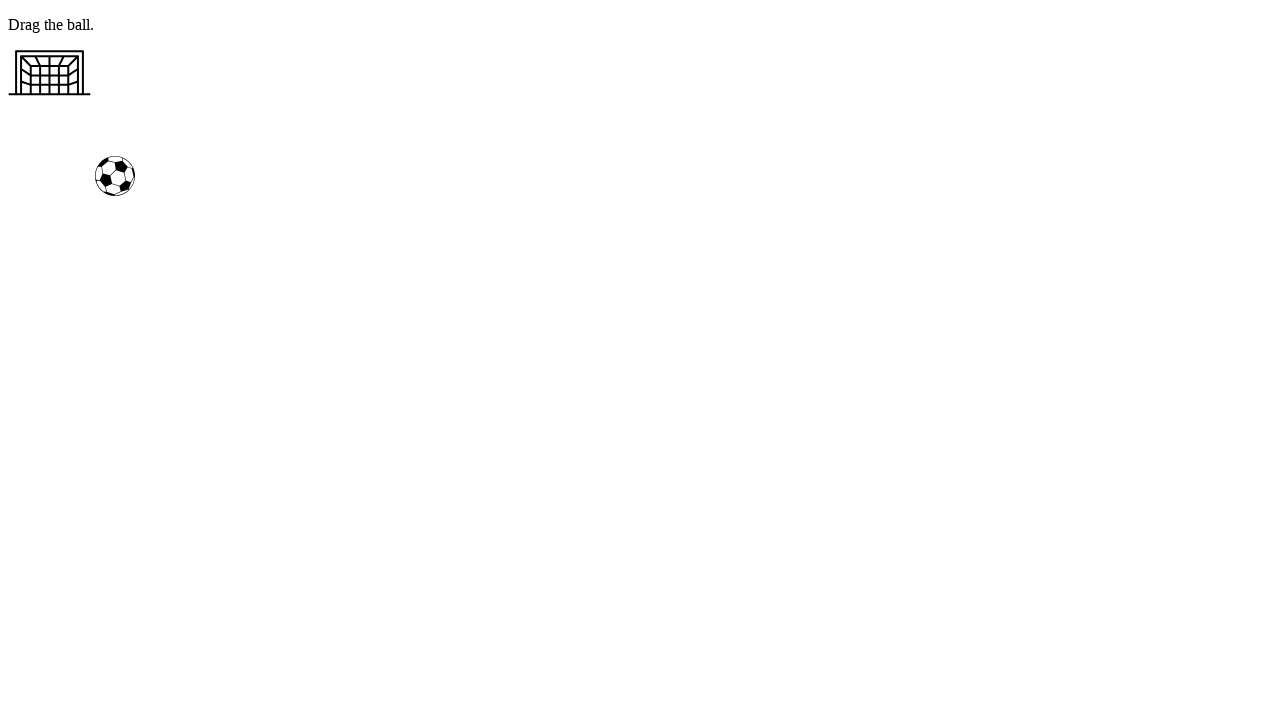

Located gate element with id='gate'
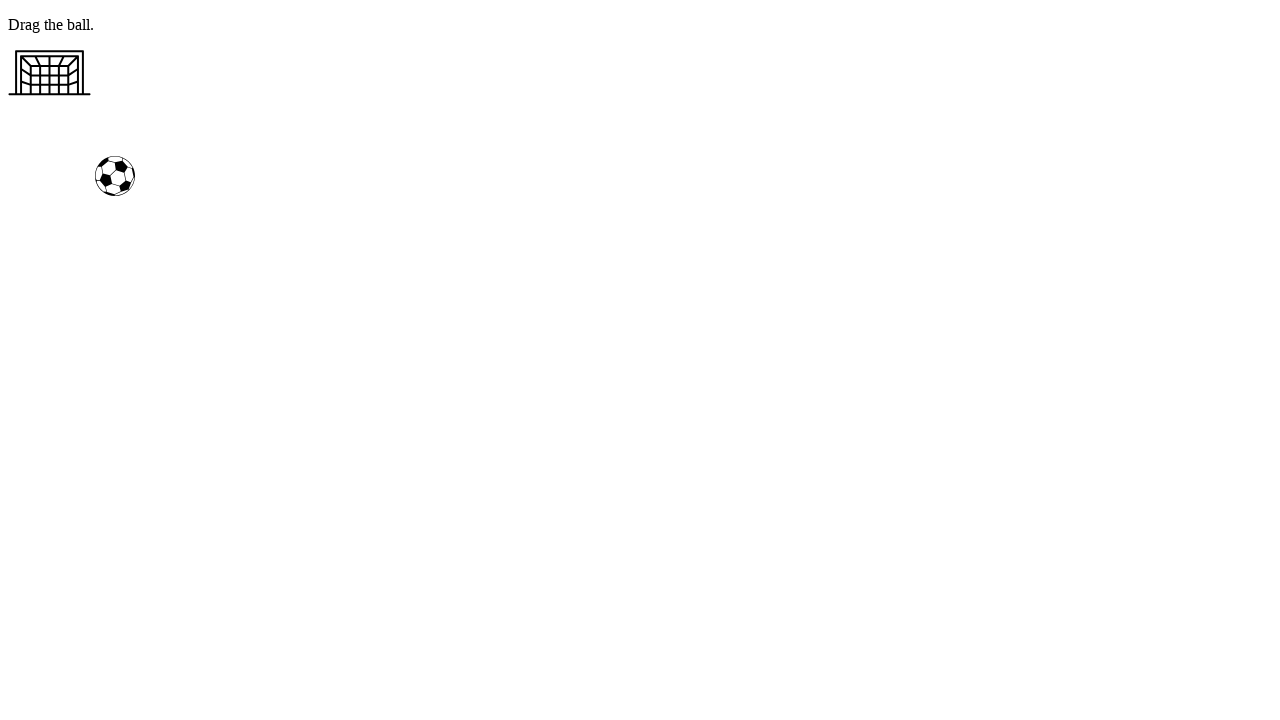

Dragged ball element to gate element at (50, 73)
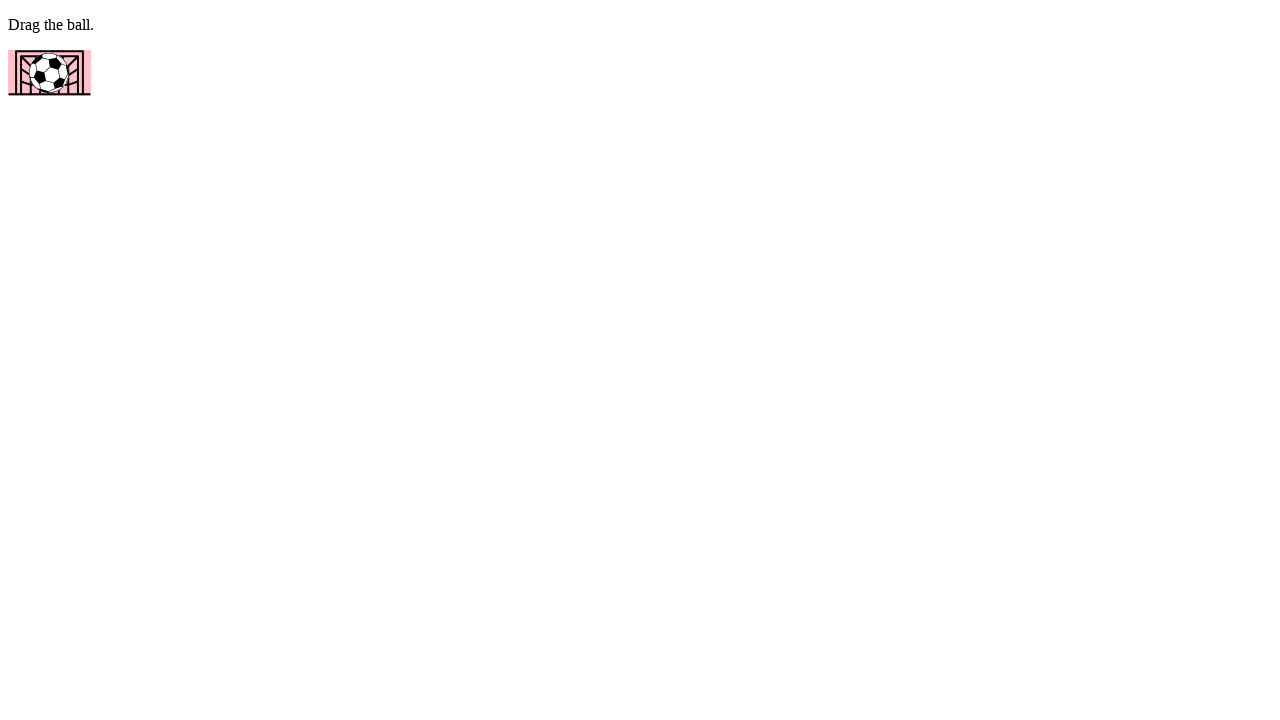

Retrieved gate style attribute
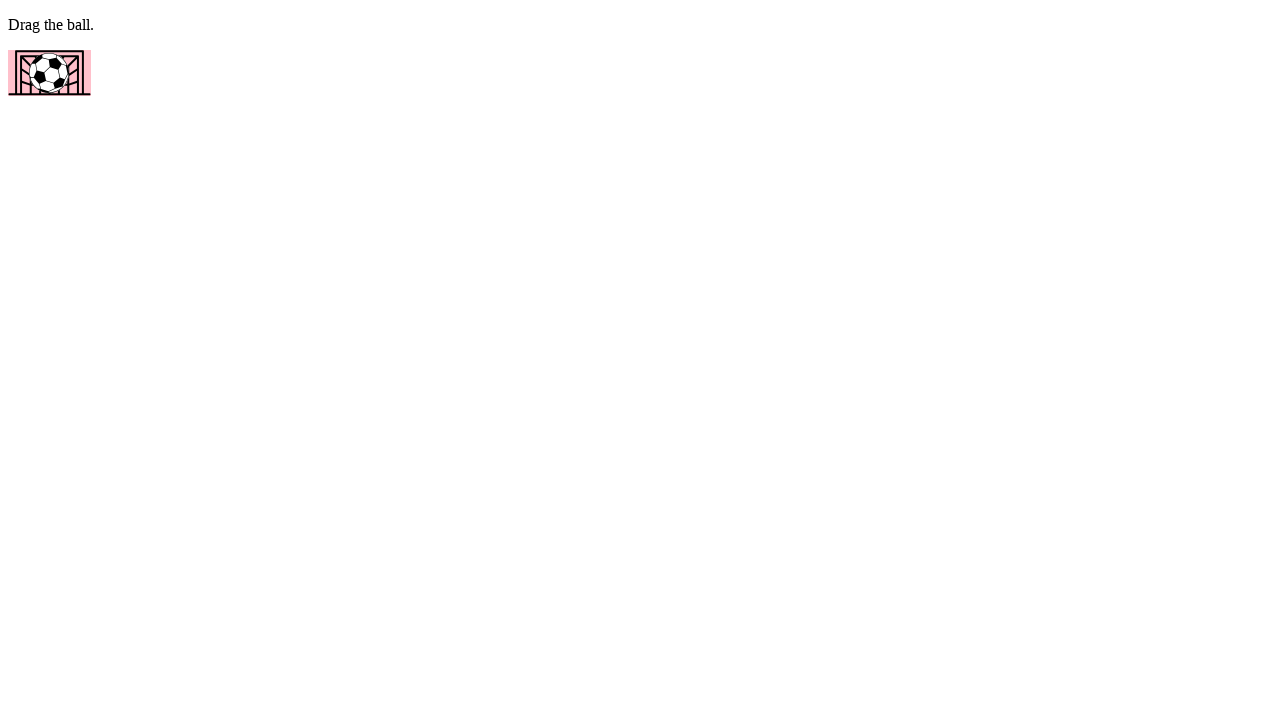

Verified gate background changed to pink
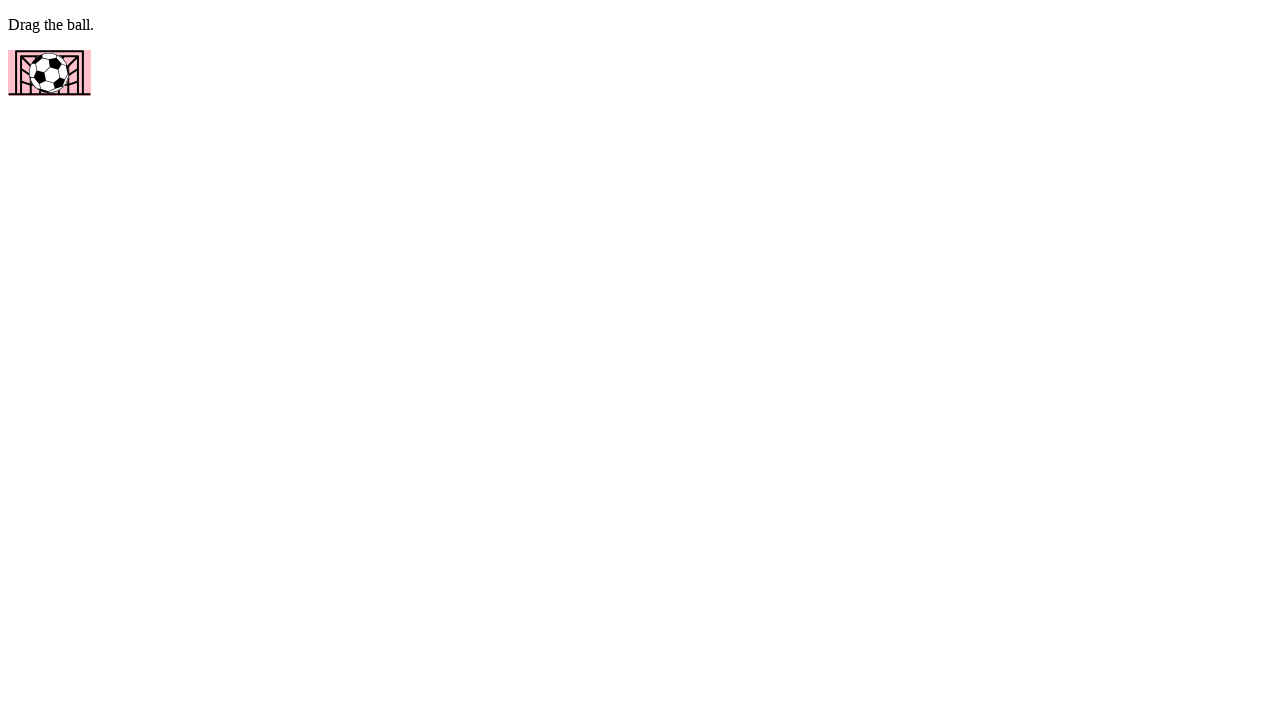

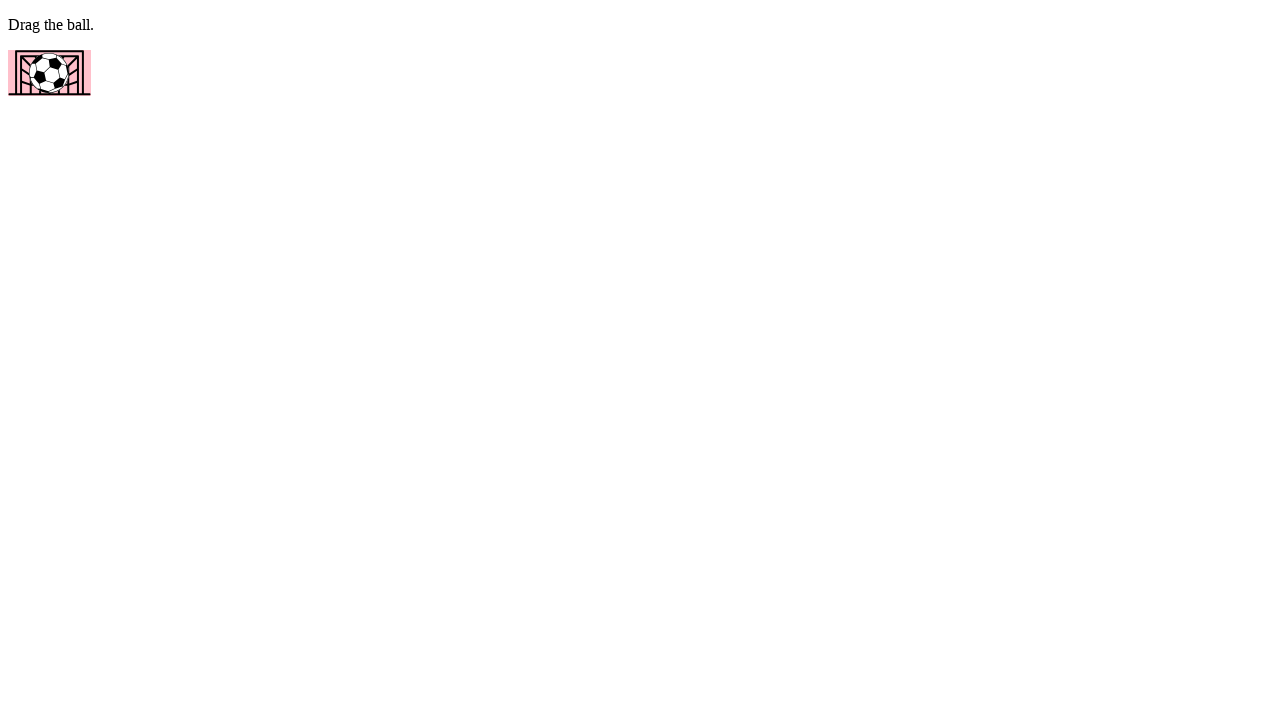